Tests an e-commerce grocery site by adding multiple items to cart, applying a promo code, and verifying the discount is applied

Starting URL: https://rahulshettyacademy.com/seleniumPractise/

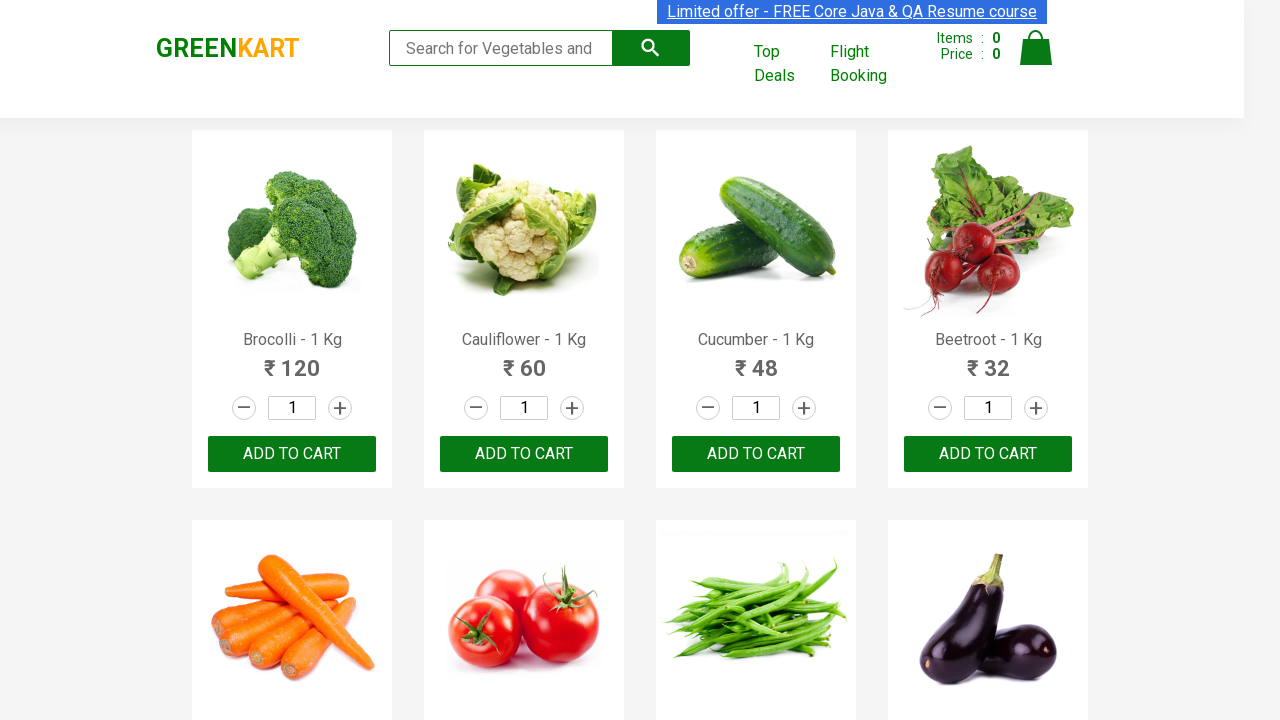

Added Brocolli to cart at (292, 454) on xpath=//div[@class='product-action']/button >> nth=0
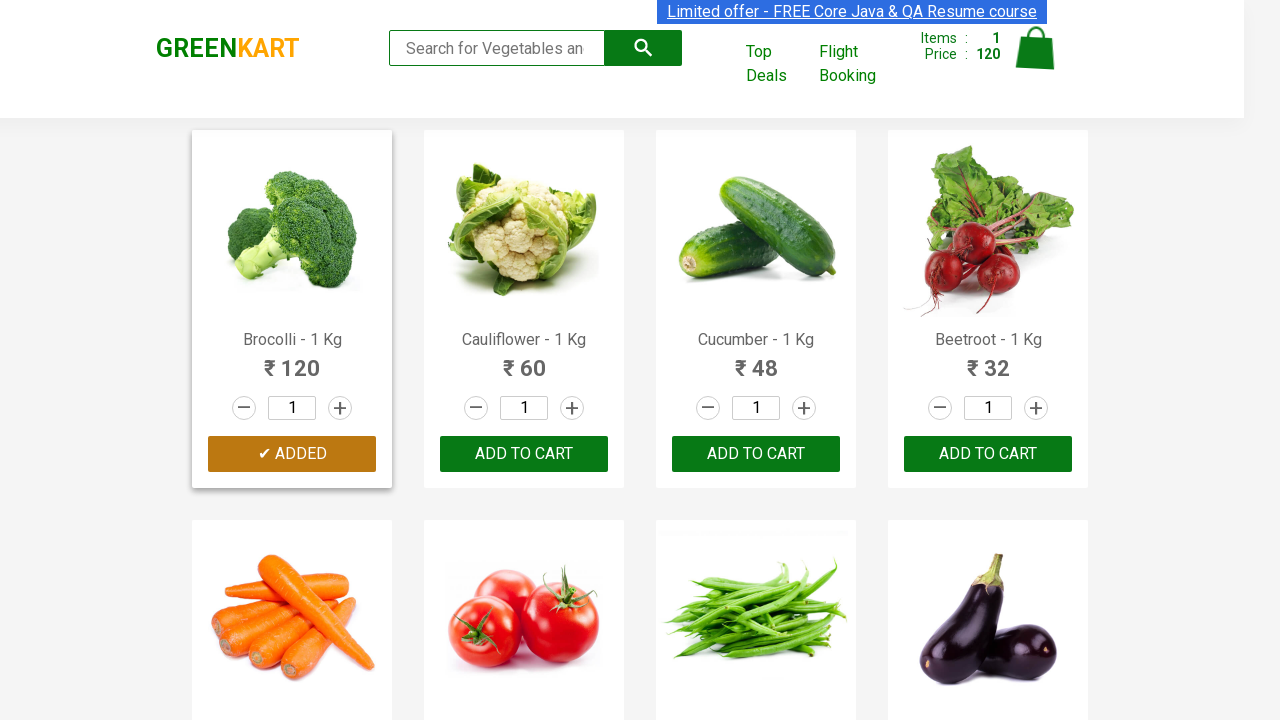

Added Cucumber to cart at (756, 454) on xpath=//div[@class='product-action']/button >> nth=2
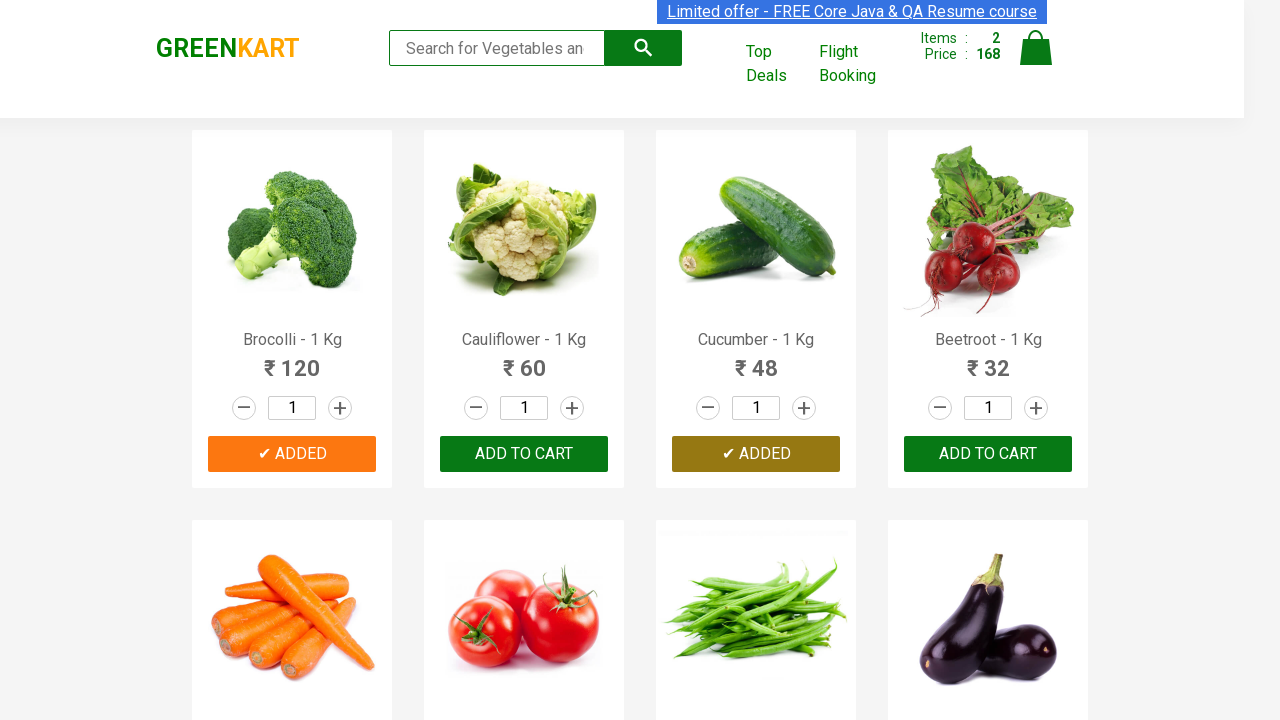

Added Beetroot to cart at (988, 454) on xpath=//div[@class='product-action']/button >> nth=3
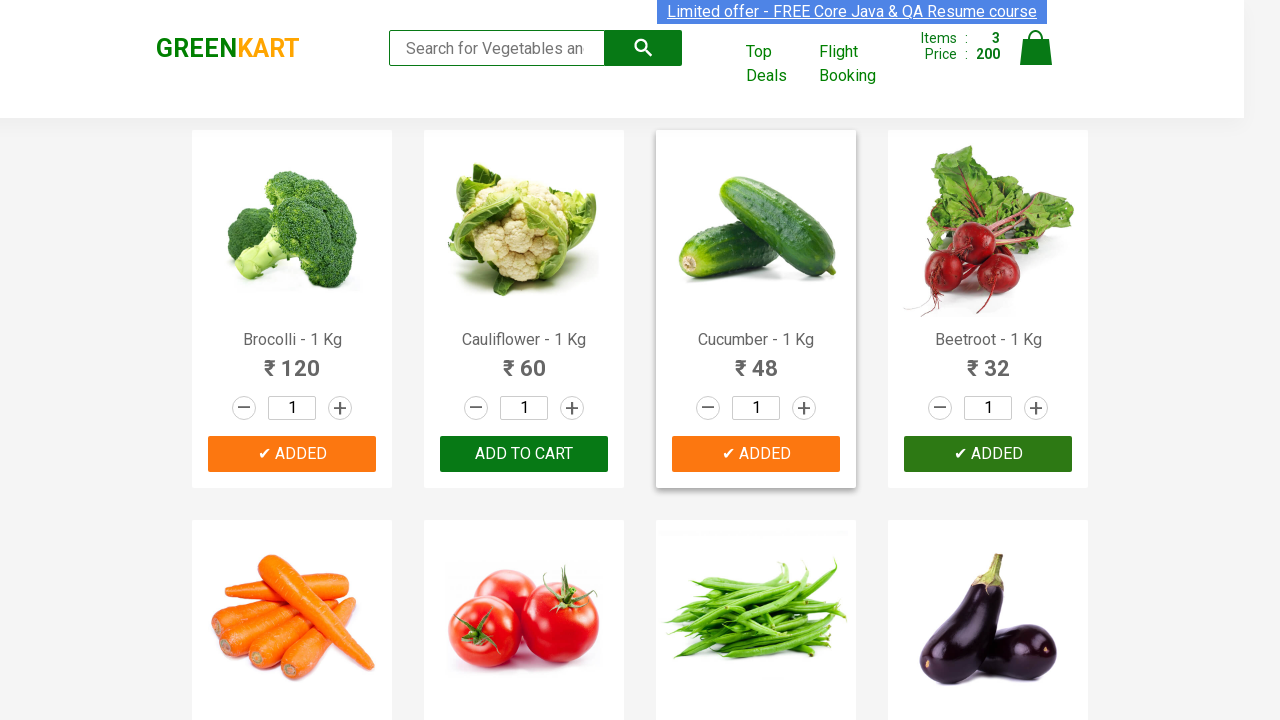

Completed adding all items to cart
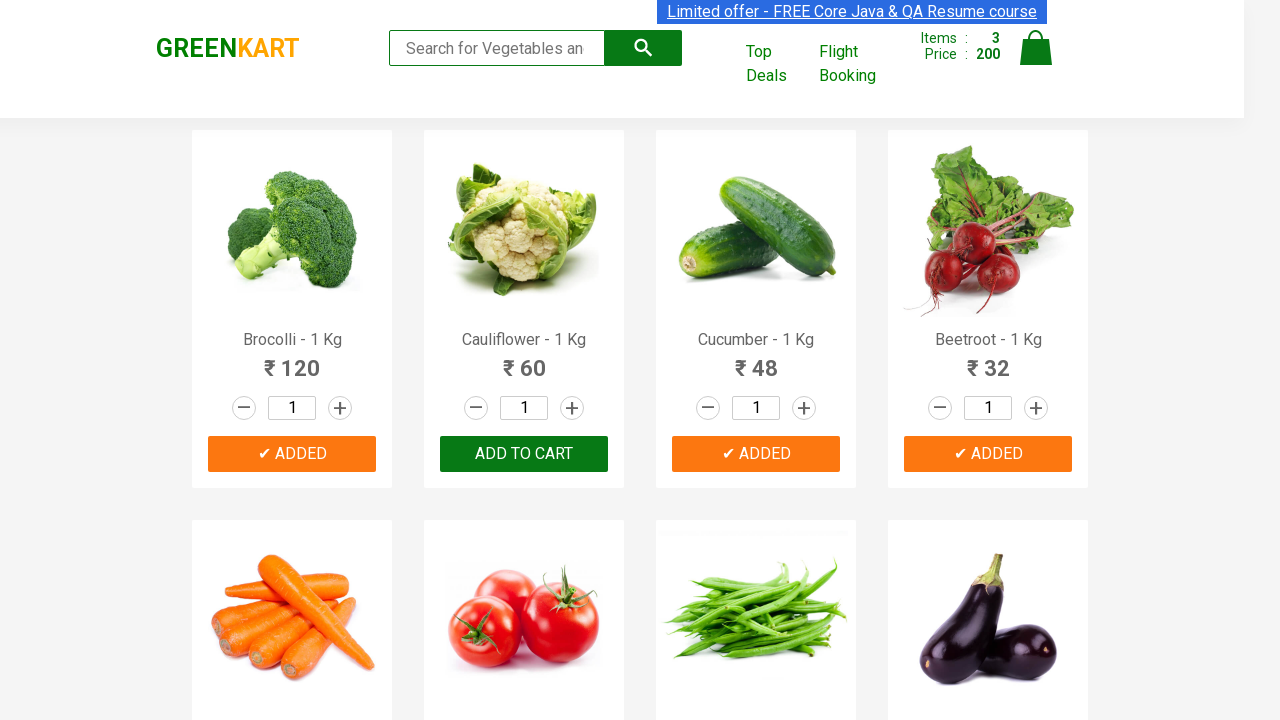

Clicked on cart icon at (1036, 48) on xpath=//img[@alt='Cart']
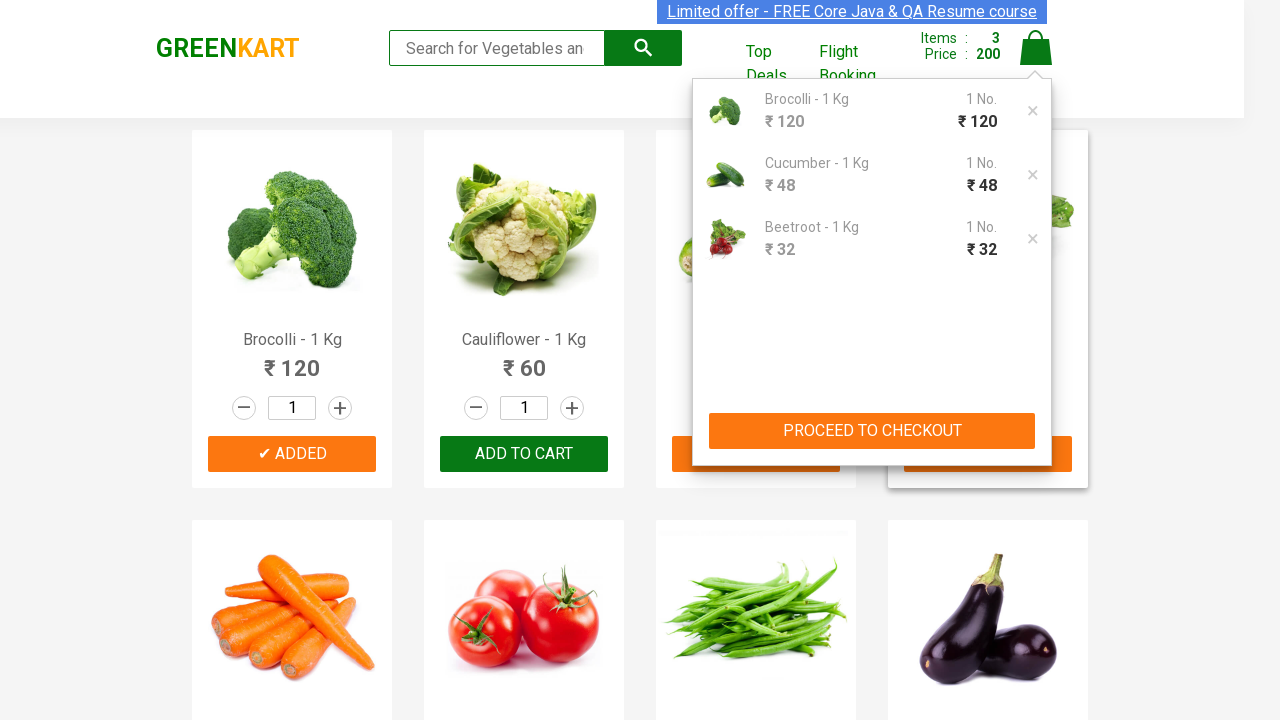

Clicked PROCEED TO CHECKOUT button at (872, 431) on xpath=//button[text()='PROCEED TO CHECKOUT']
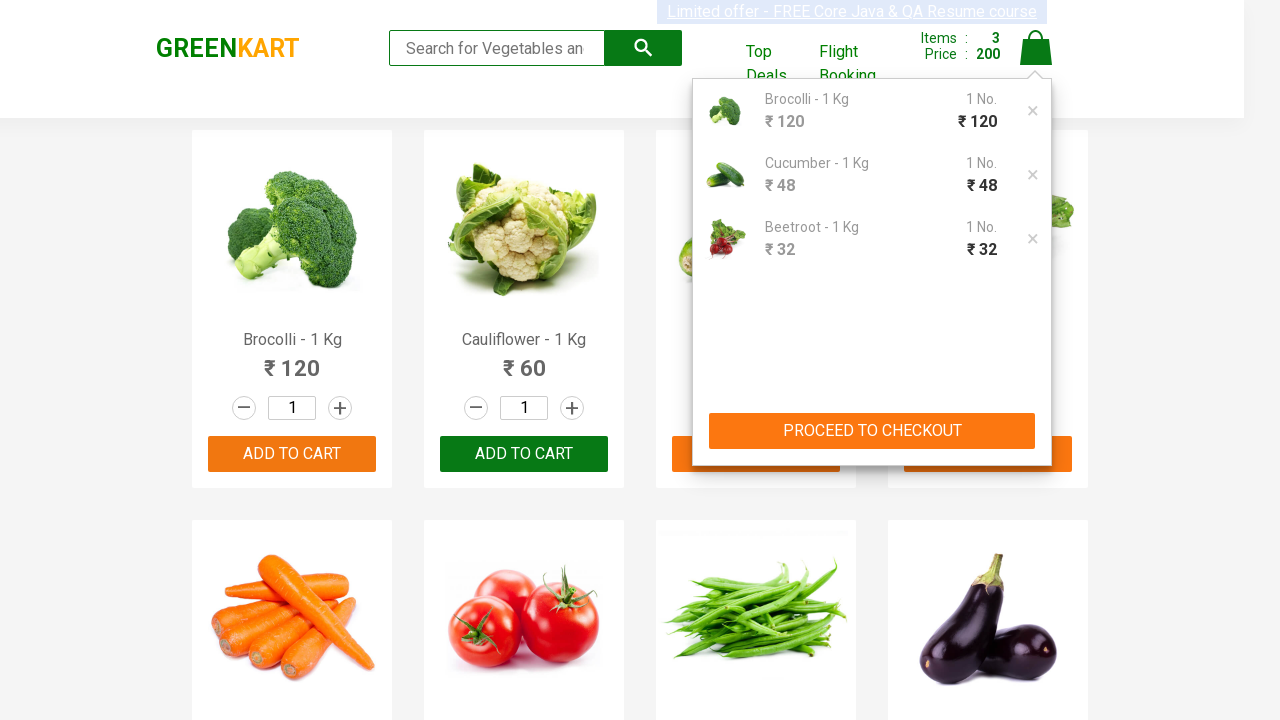

Entered promo code 'rahulshettyacademy' on //input[@class='promoCode']
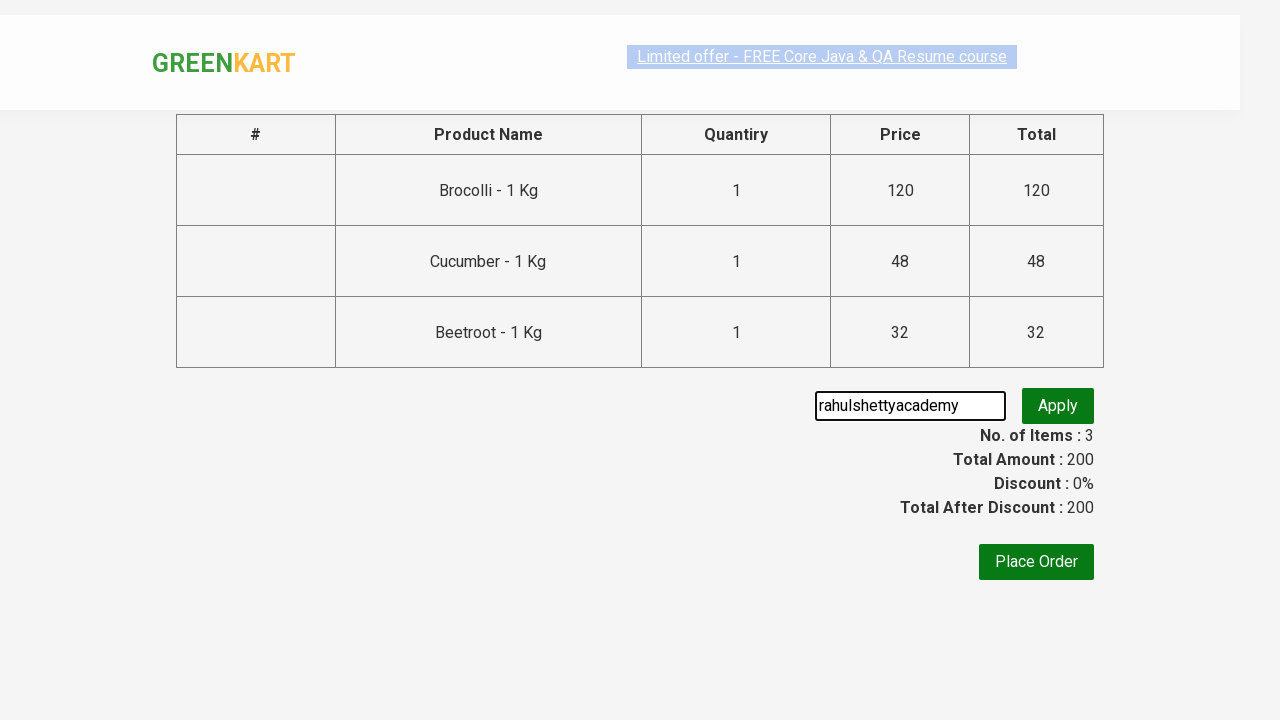

Clicked Apply button to apply promo code at (1058, 406) on xpath=//button[text()='Apply']
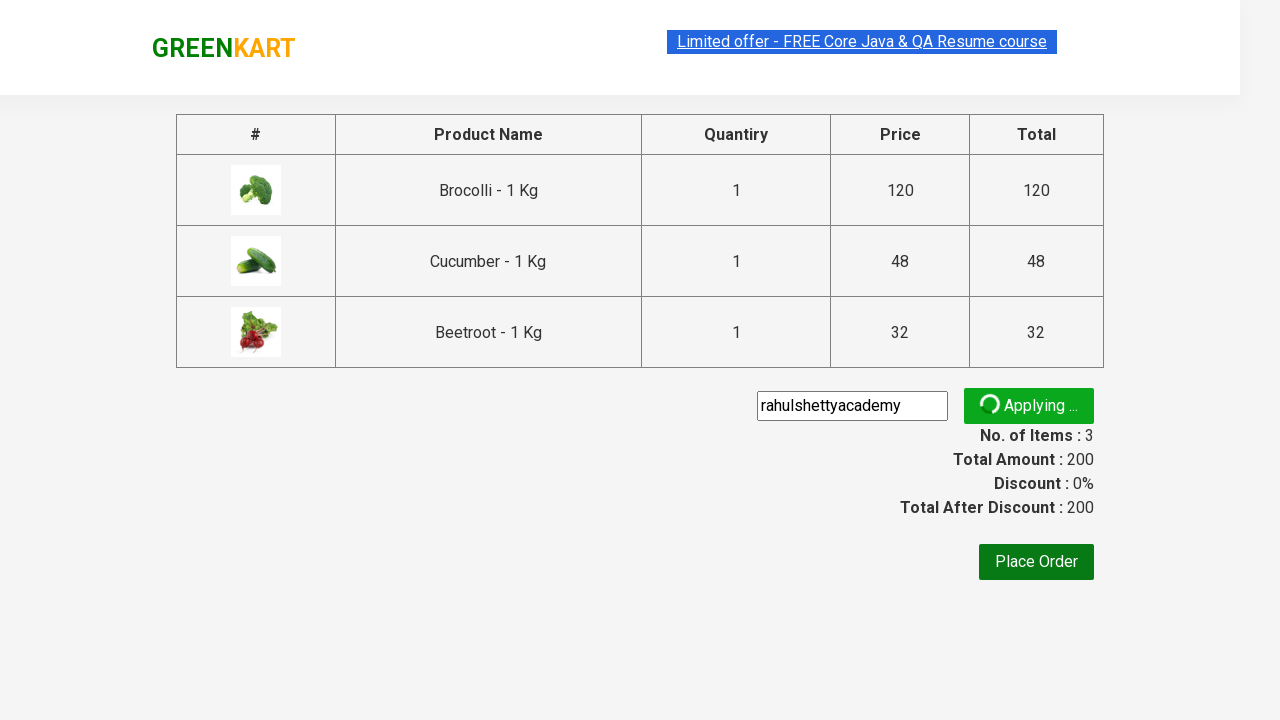

Promo code confirmation message appeared - discount applied successfully
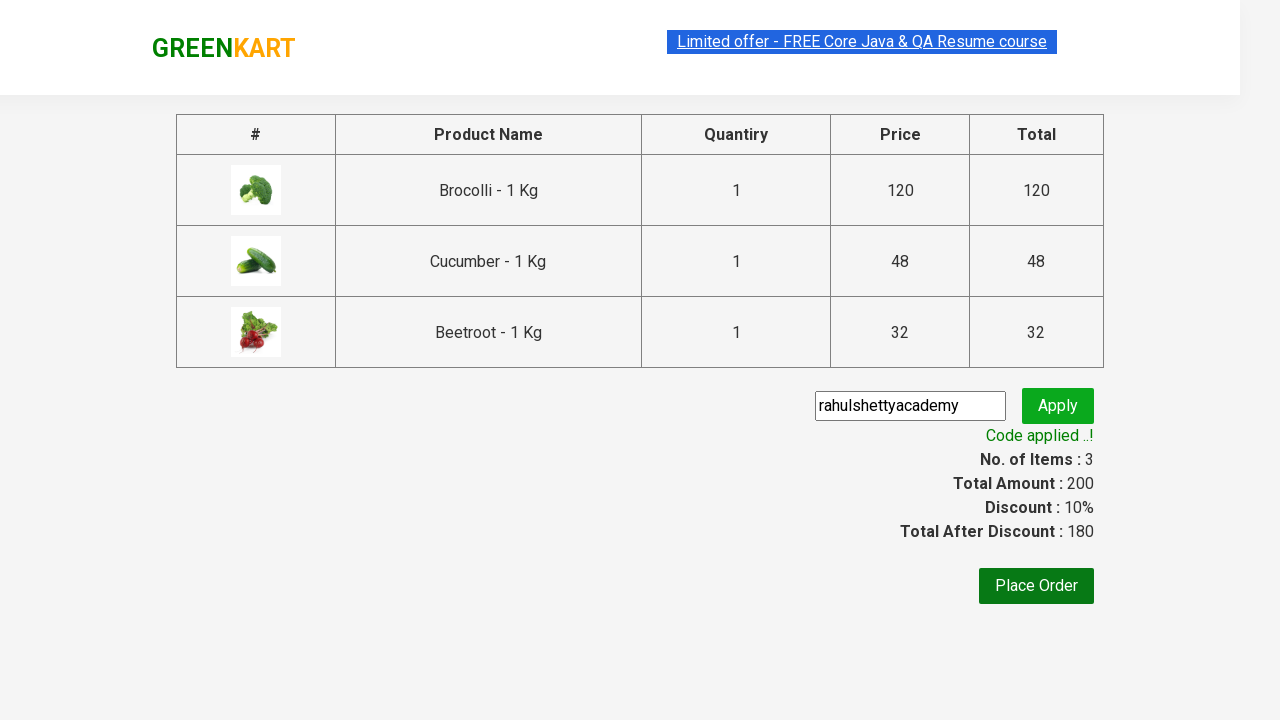

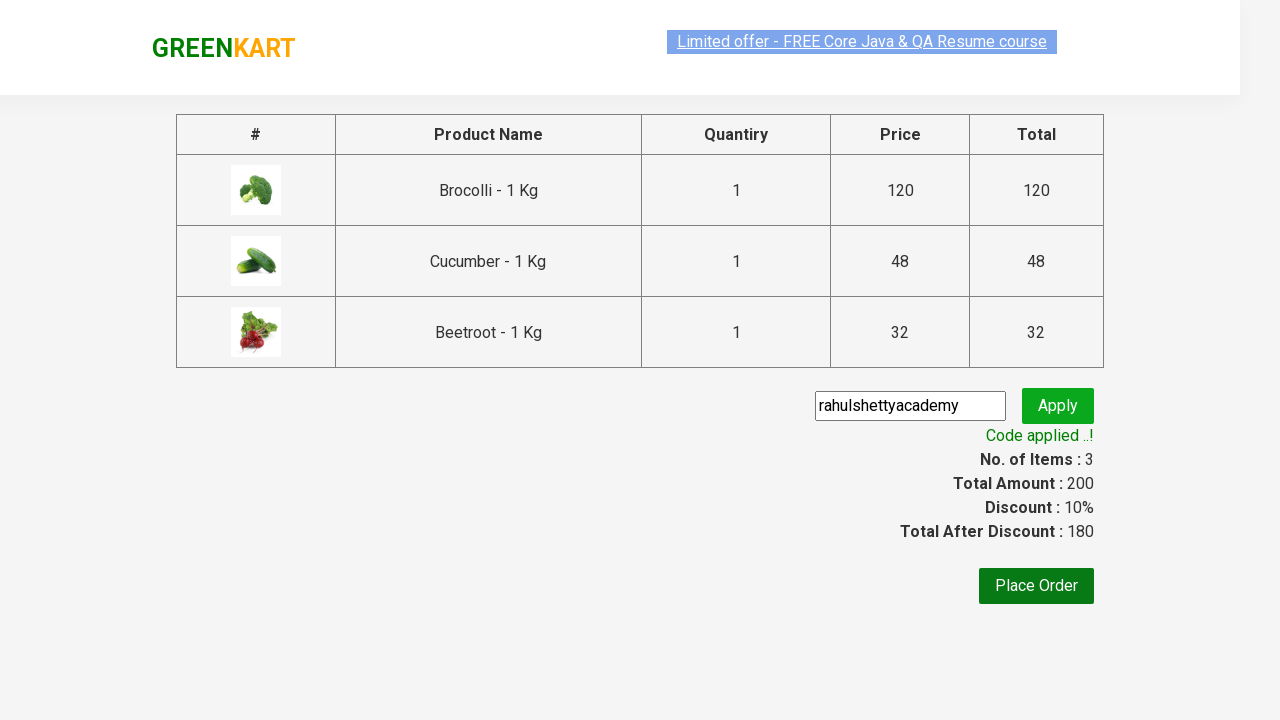